Tests highlighting an element on a page by finding a specific element and applying a red dashed border style to it temporarily.

Starting URL: http://the-internet.herokuapp.com/large

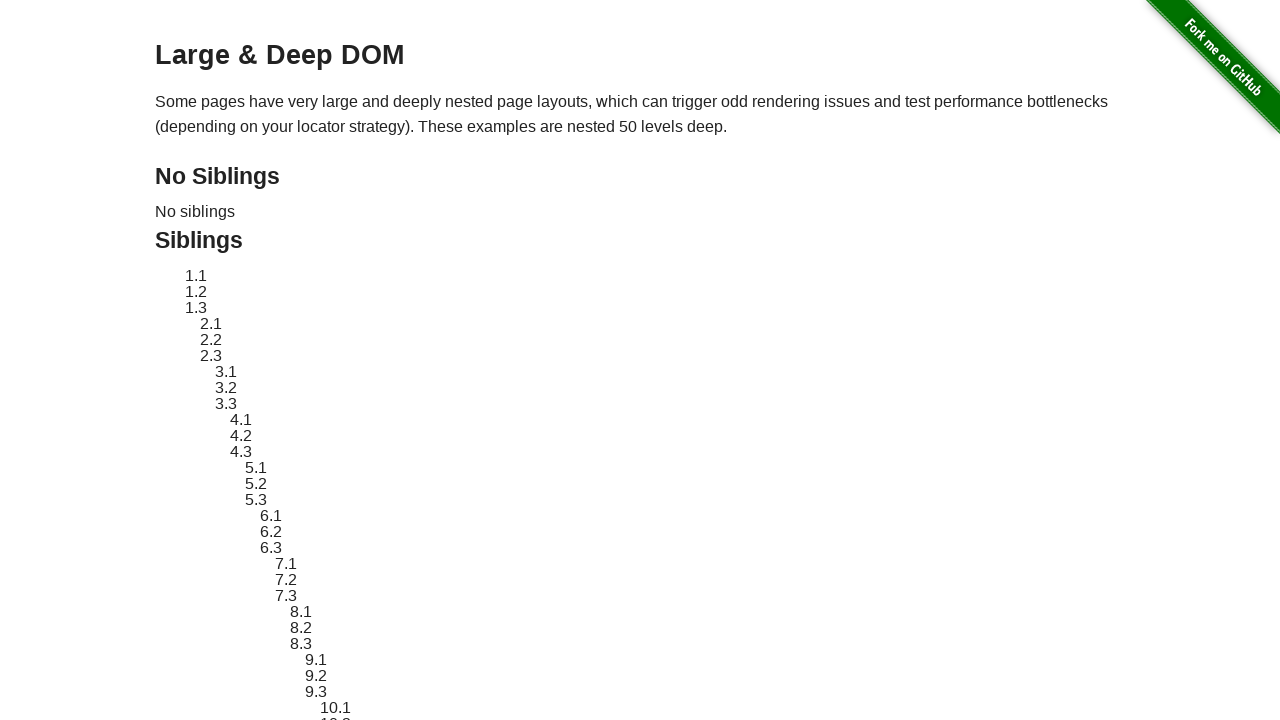

Located element with ID 'sibling-2.3'
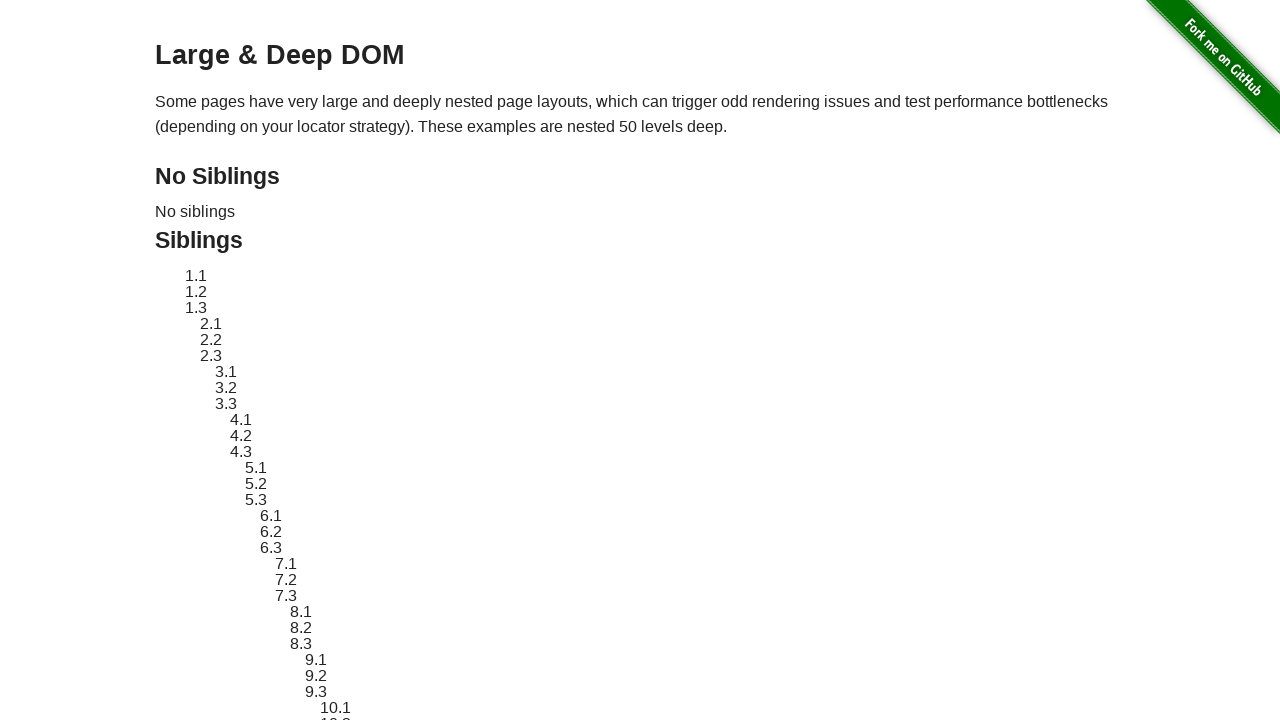

Element became visible
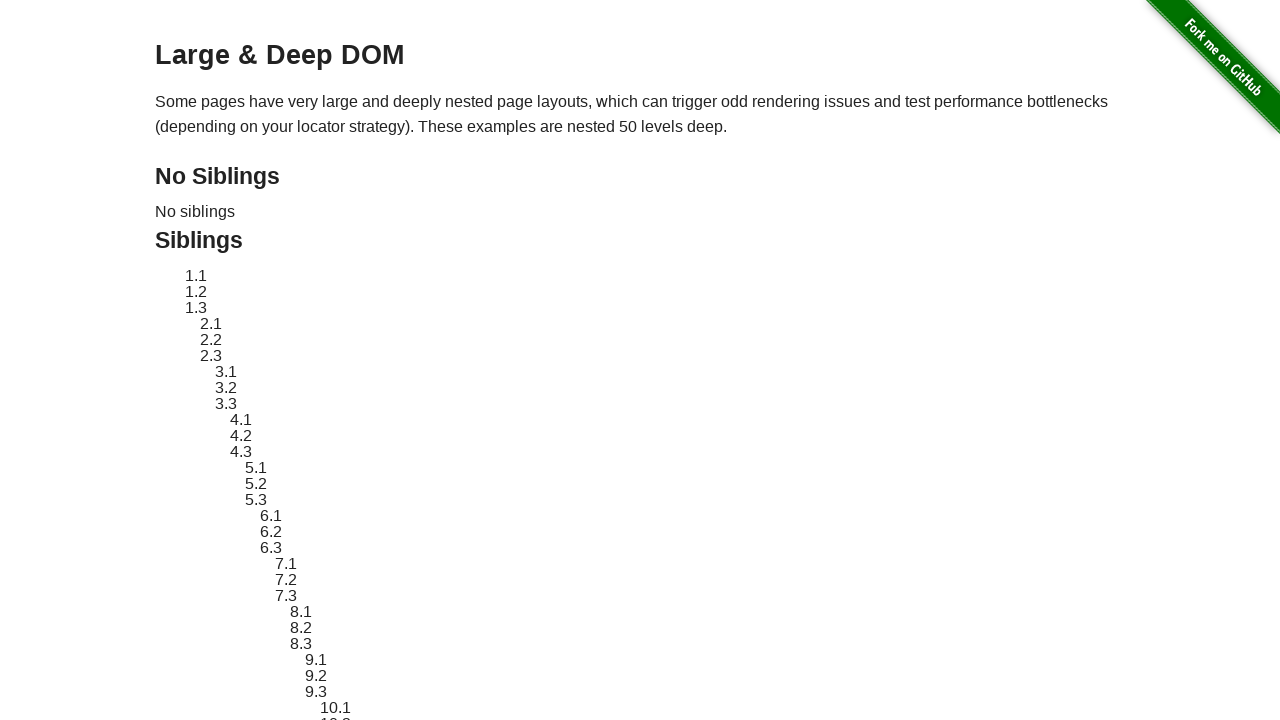

Retrieved original element style attribute
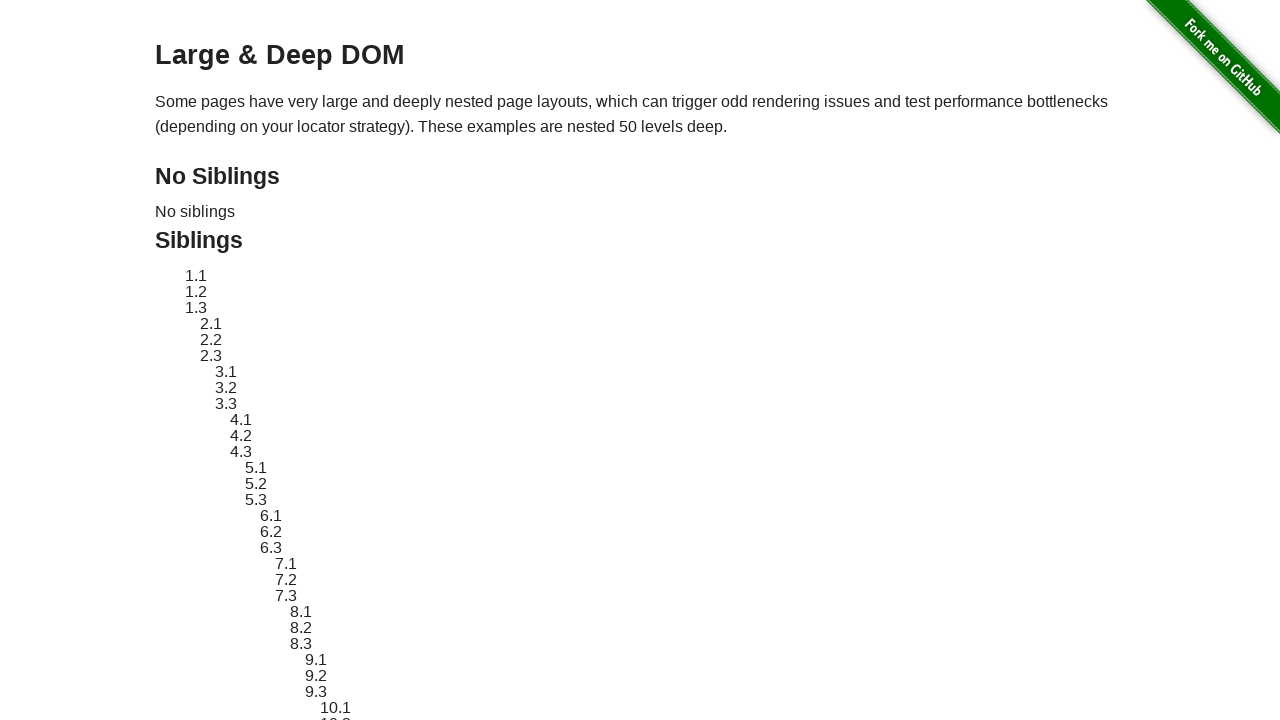

Applied red dashed border style to element
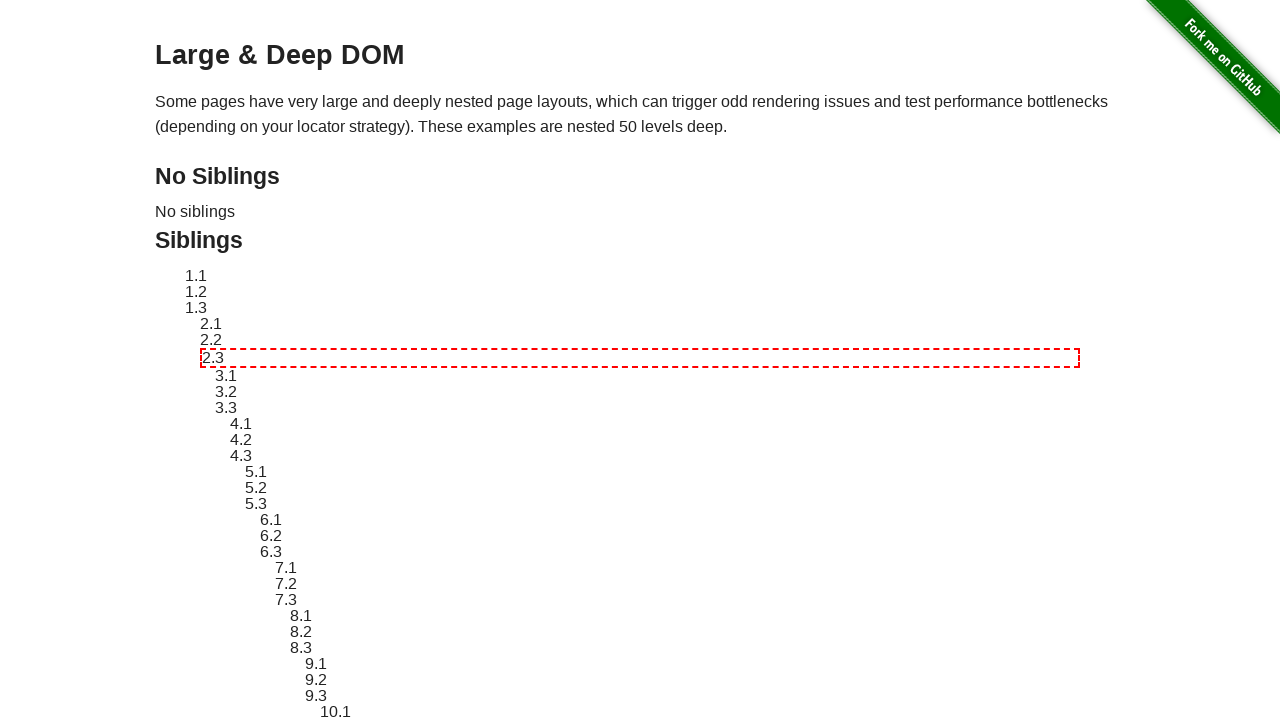

Waited 3 seconds to observe highlight effect
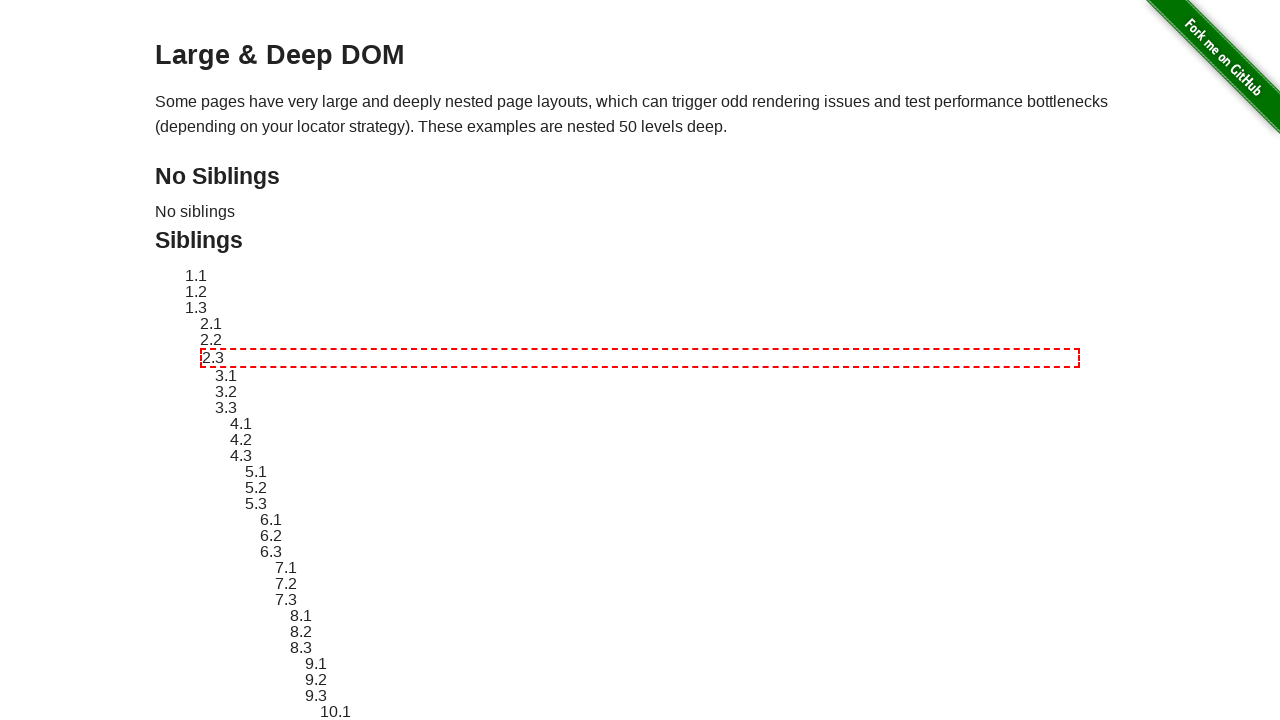

Reverted element style to original state
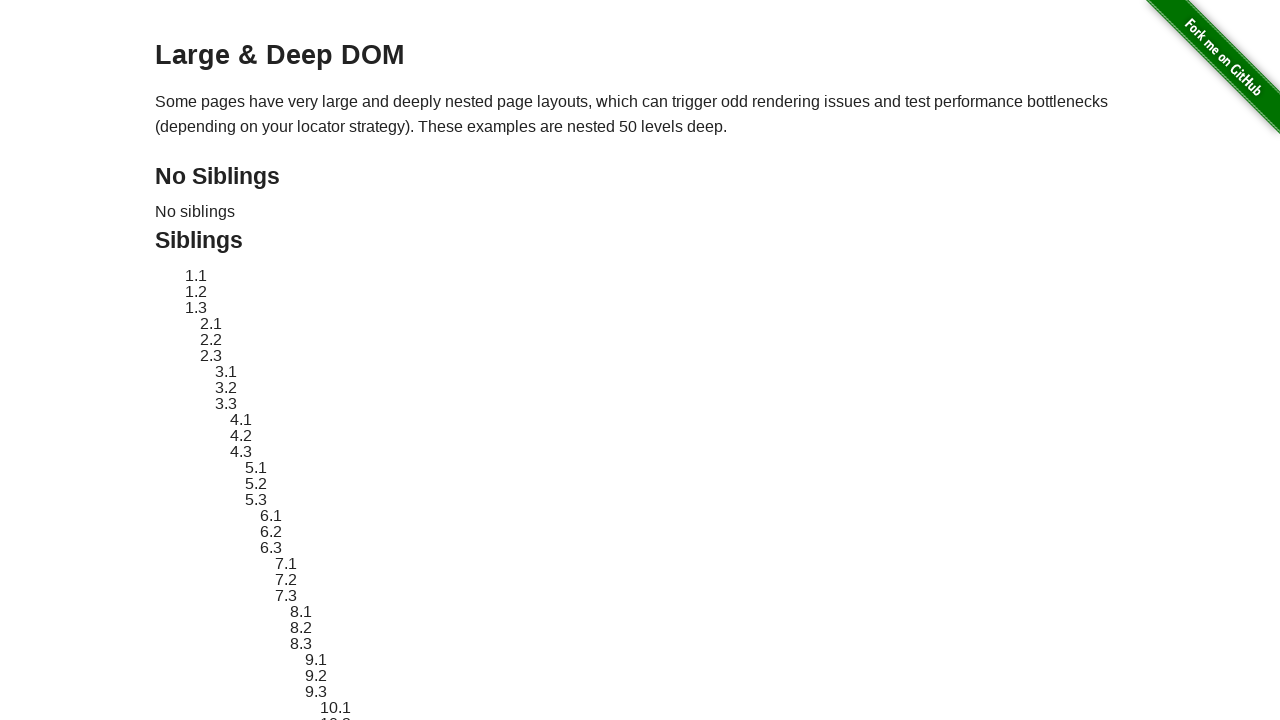

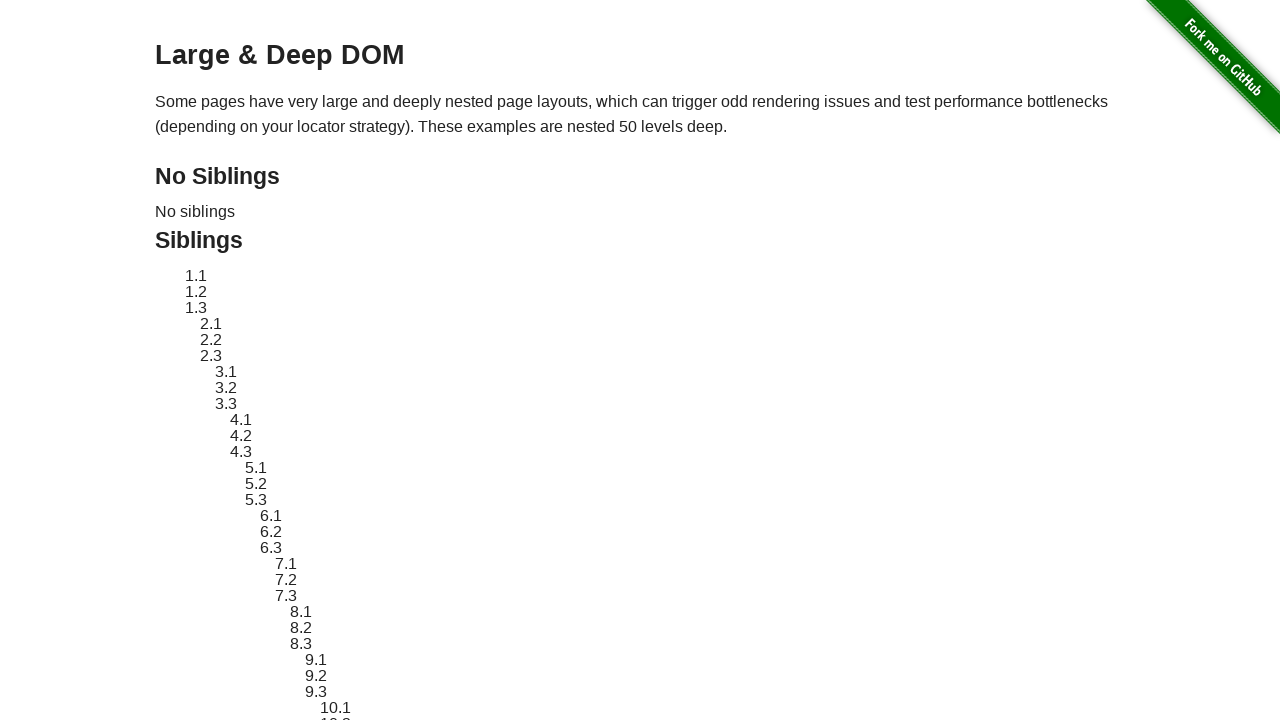